Tests that edits are saved when the edit field loses focus (blur event)

Starting URL: https://demo.playwright.dev/todomvc

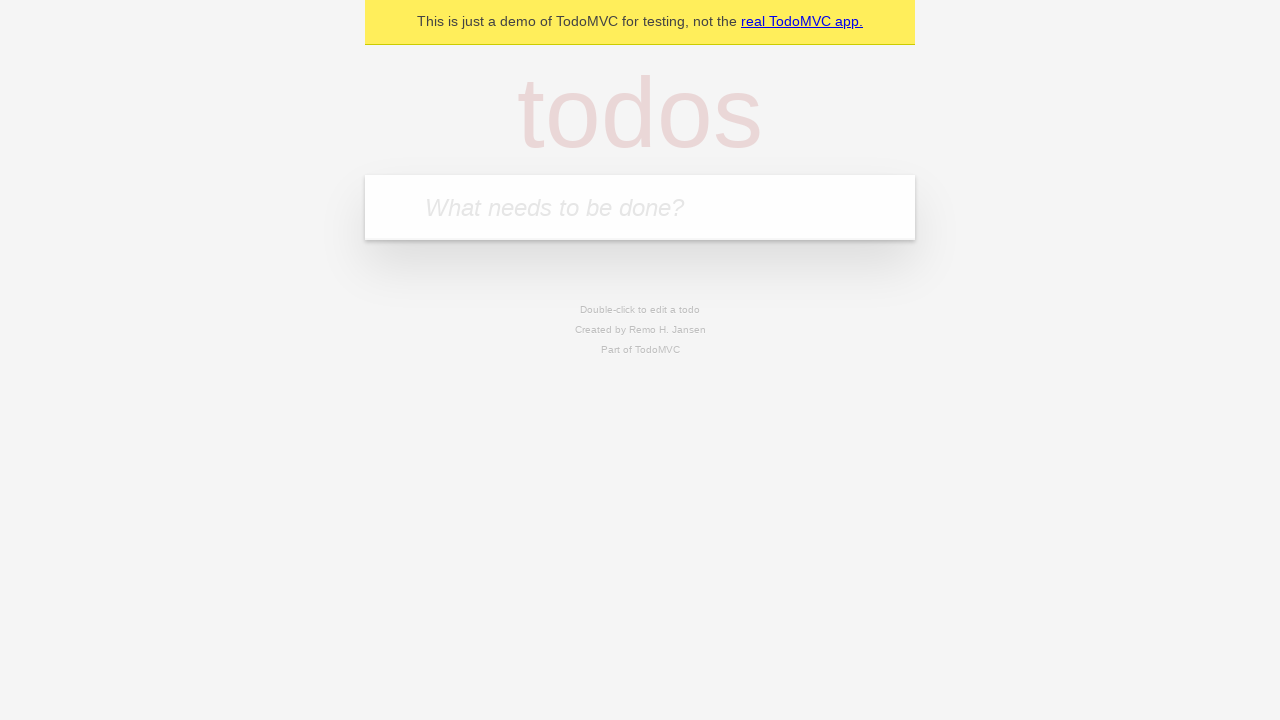

Filled first todo input with 'buy some cheese' on .new-todo
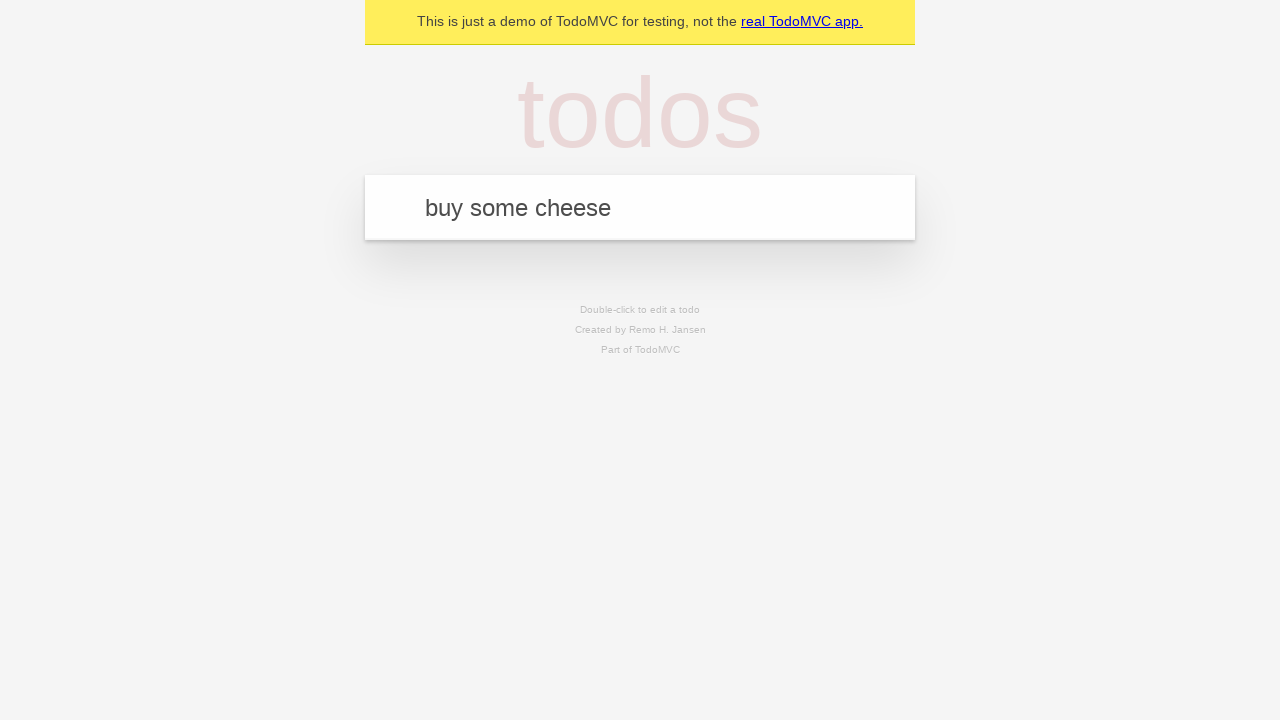

Pressed Enter to create first todo on .new-todo
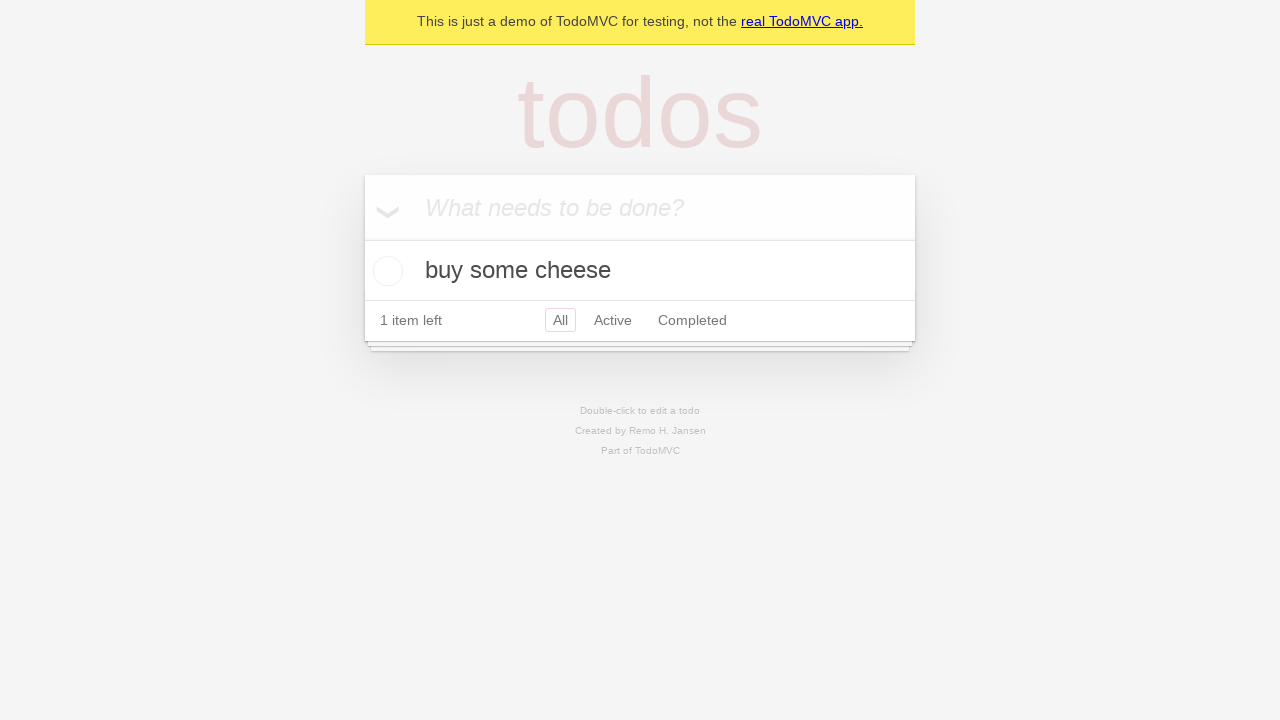

Filled second todo input with 'feed the cat' on .new-todo
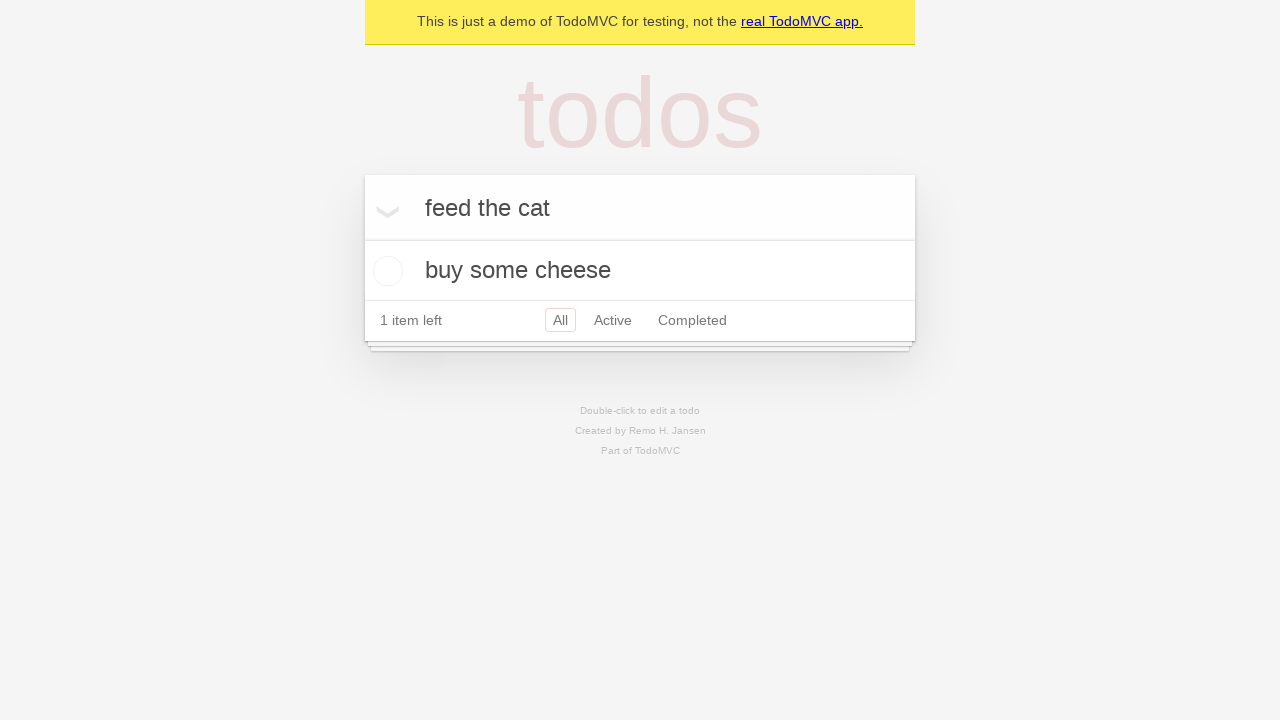

Pressed Enter to create second todo on .new-todo
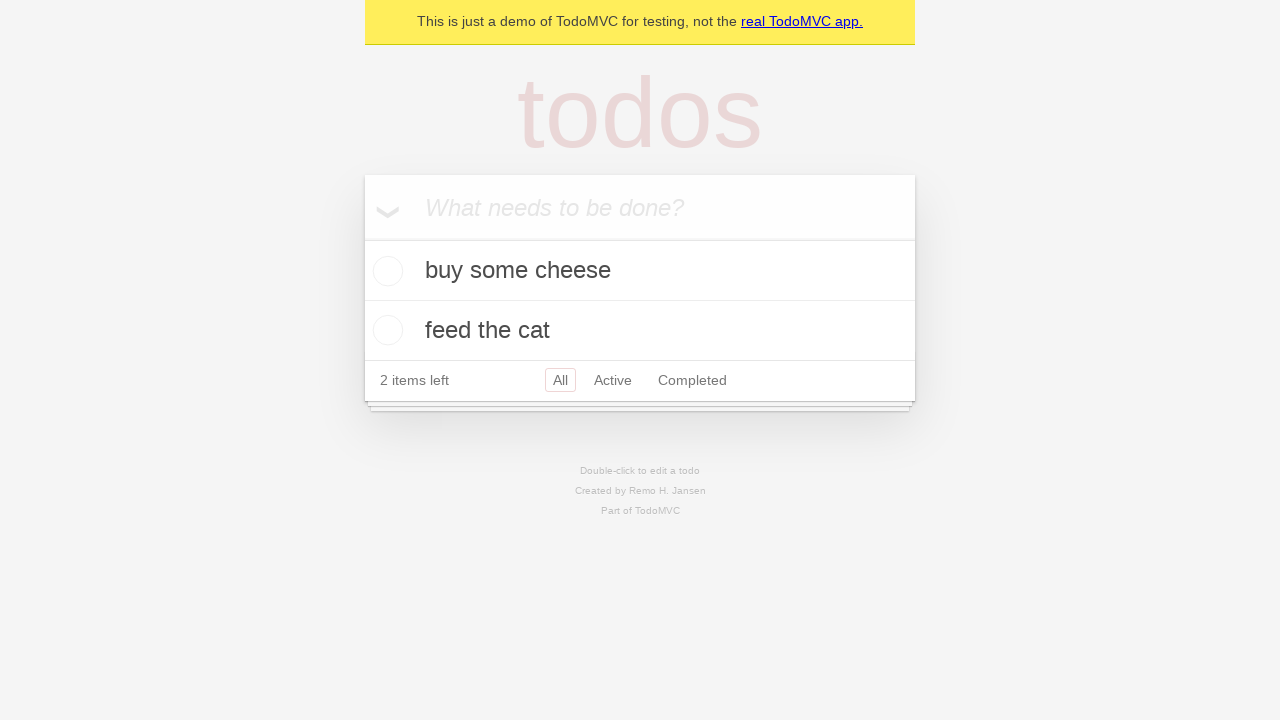

Filled third todo input with 'book a doctors appointment' on .new-todo
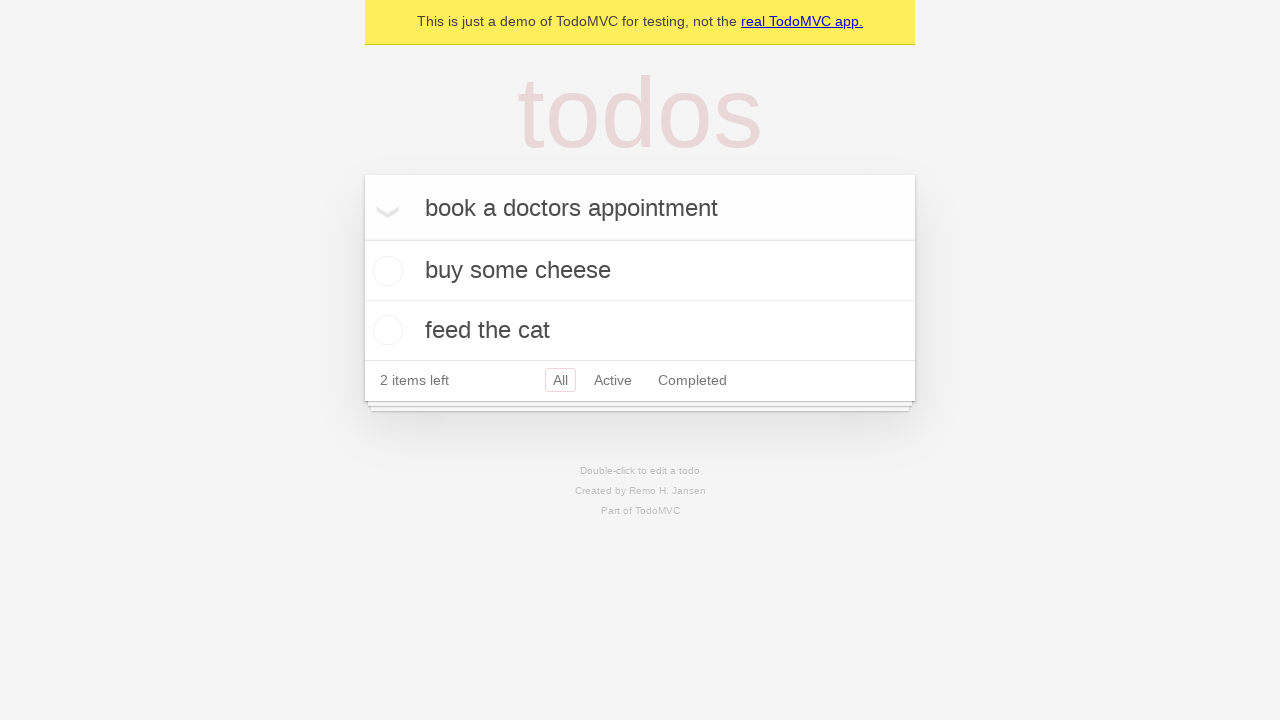

Pressed Enter to create third todo on .new-todo
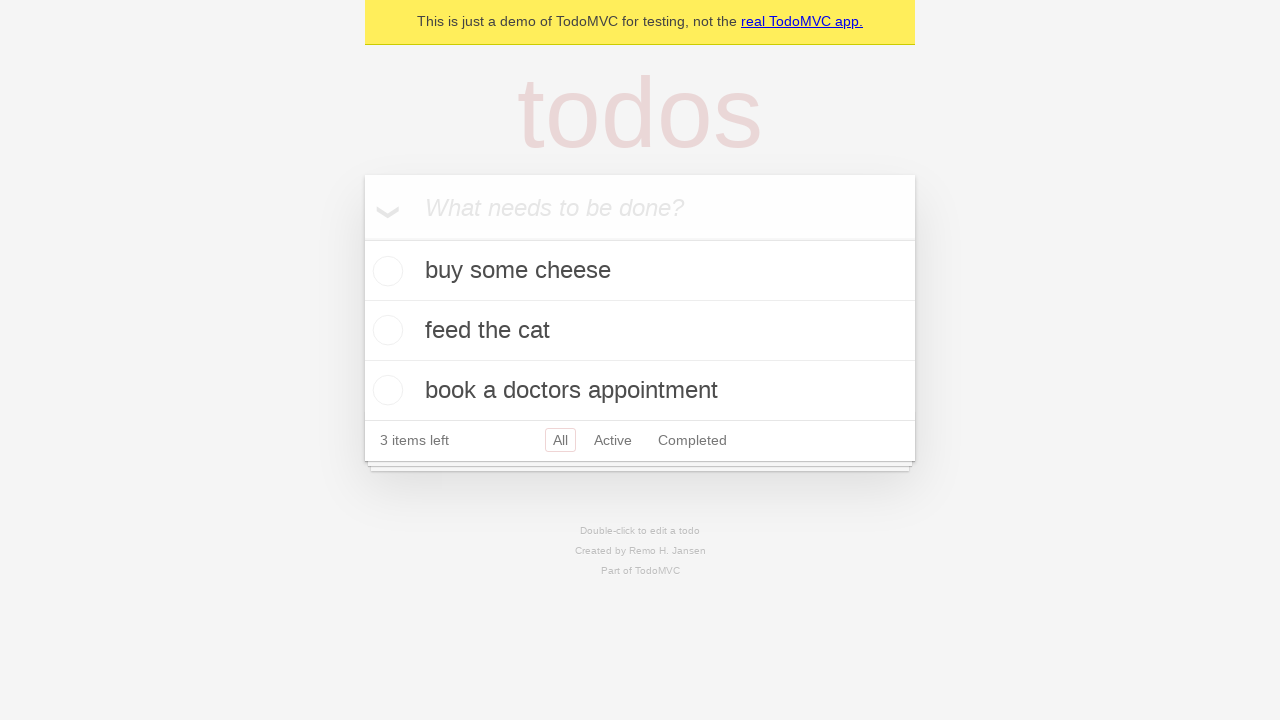

Double-clicked second todo to enter edit mode at (640, 331) on .todo-list li >> nth=1
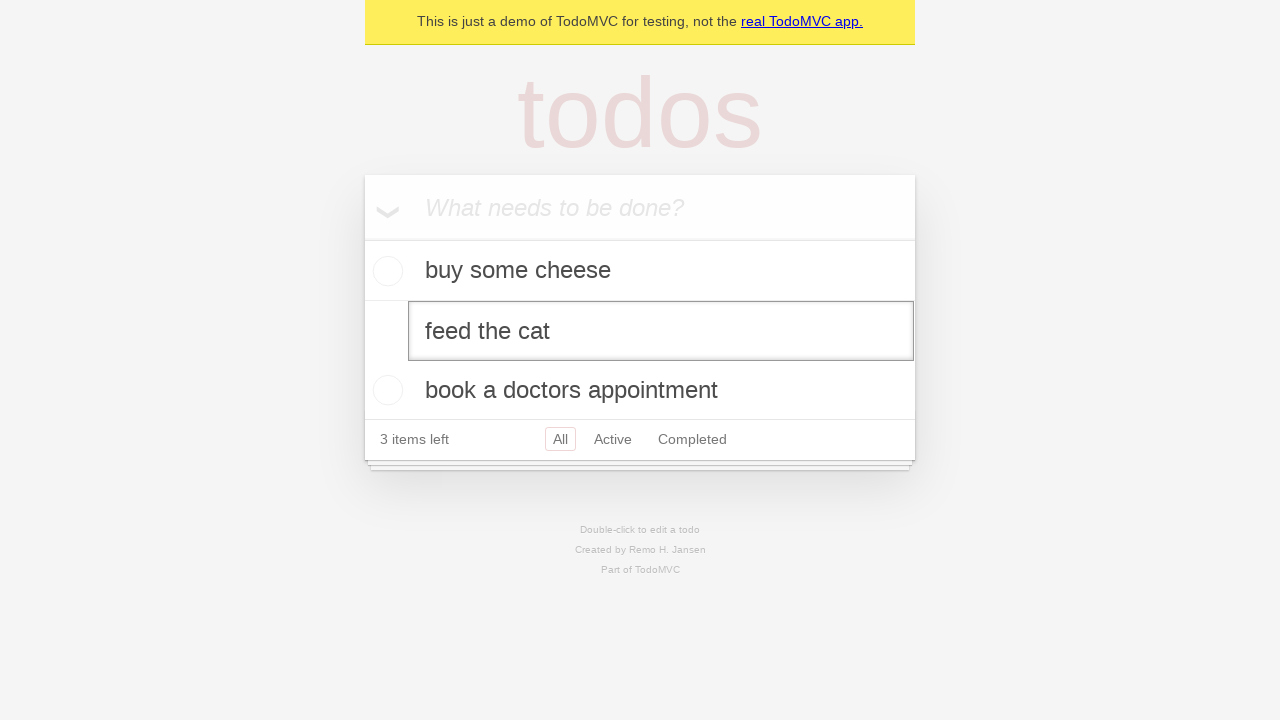

Filled edit field with 'buy some sausages' on .todo-list li >> nth=1 >> .edit
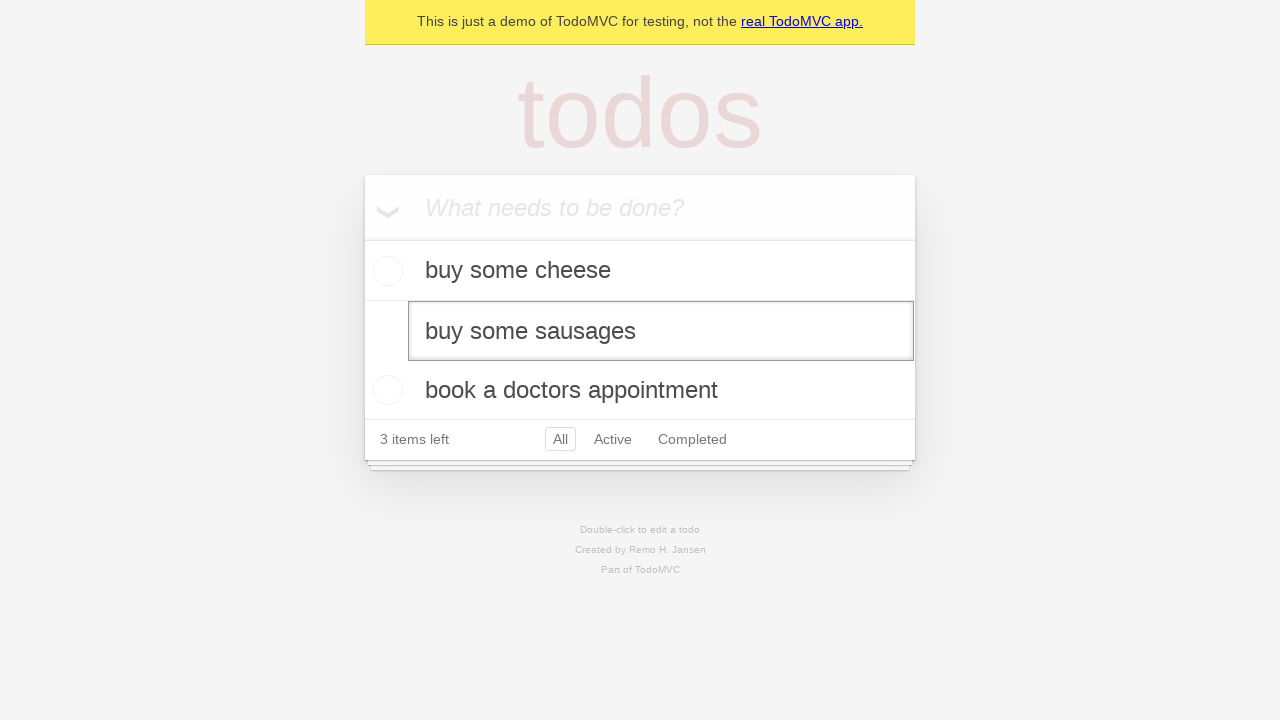

Dispatched blur event to save edited todo
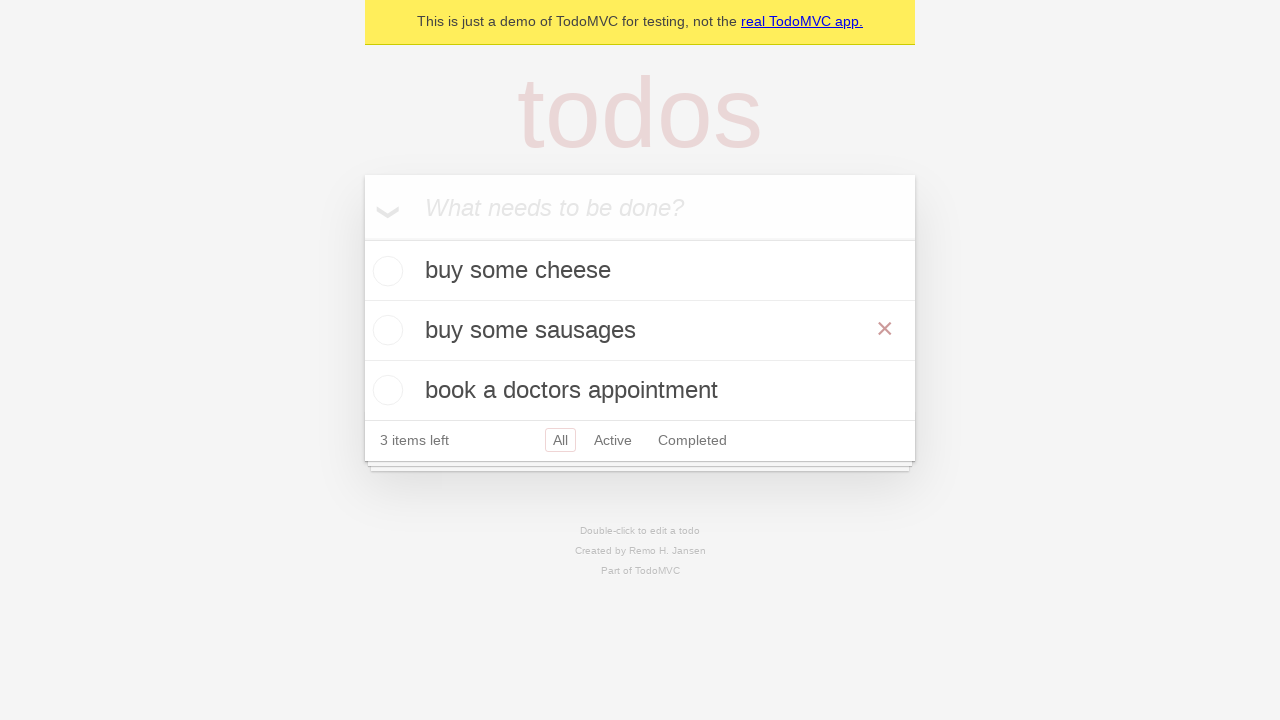

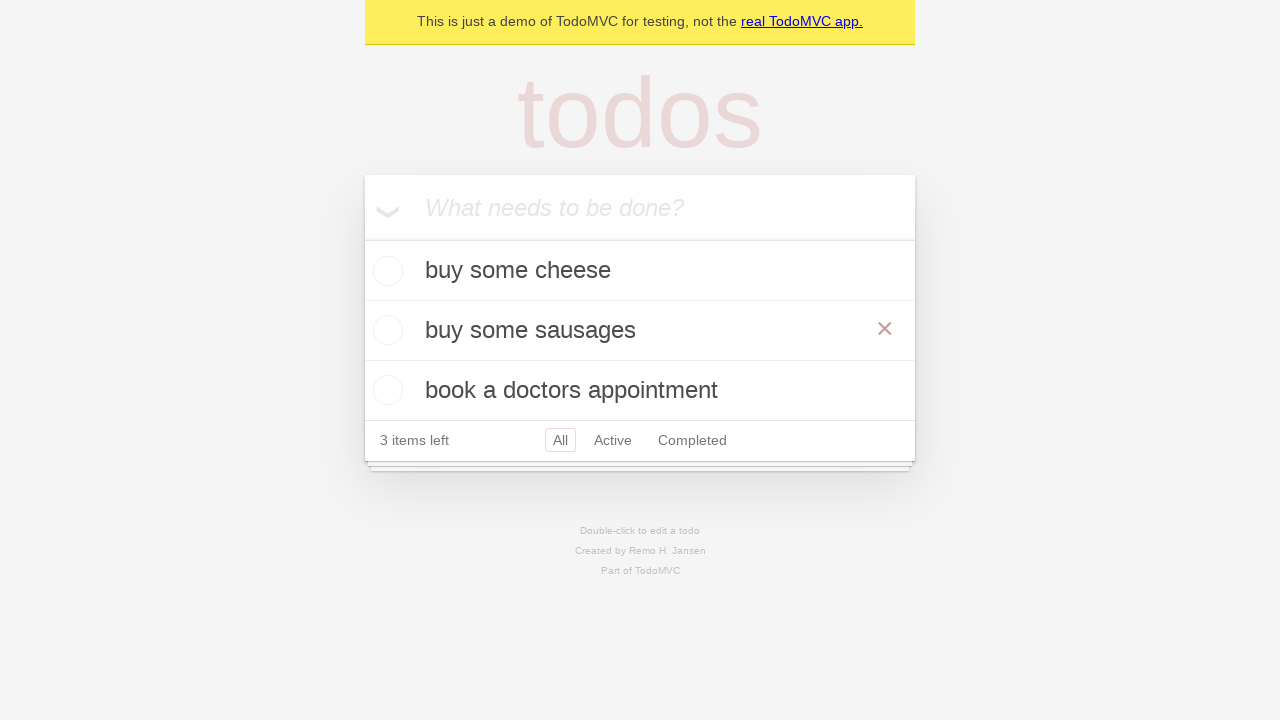